Tests horizontal slider functionality by clicking and dragging the slider pointer to move it horizontally

Starting URL: https://the-internet.herokuapp.com/horizontal_slider

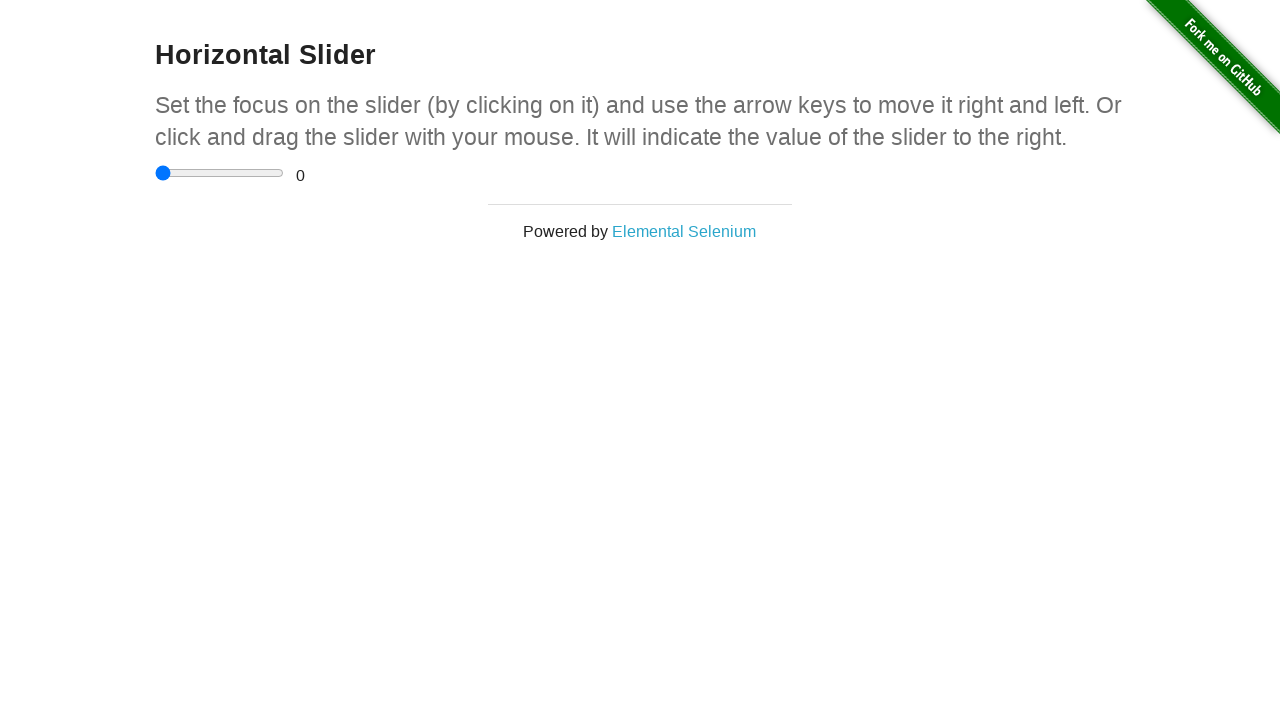

Located horizontal slider input element
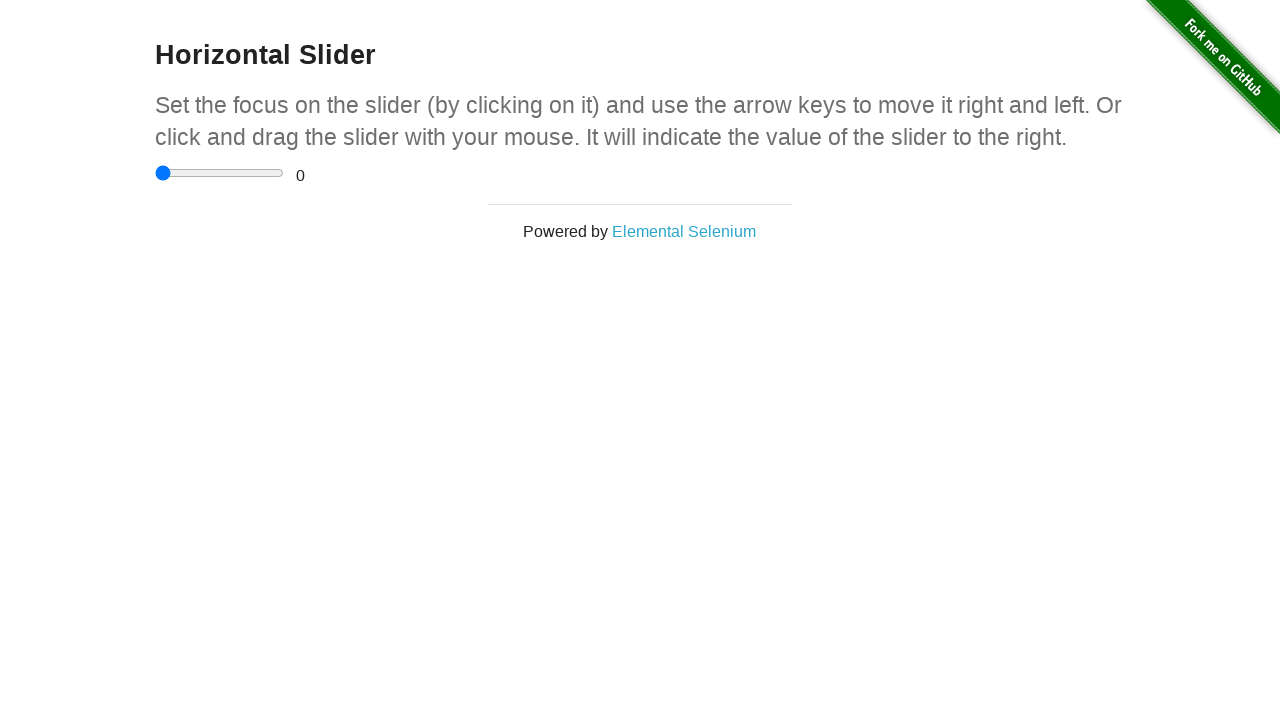

Retrieved slider bounding box dimensions
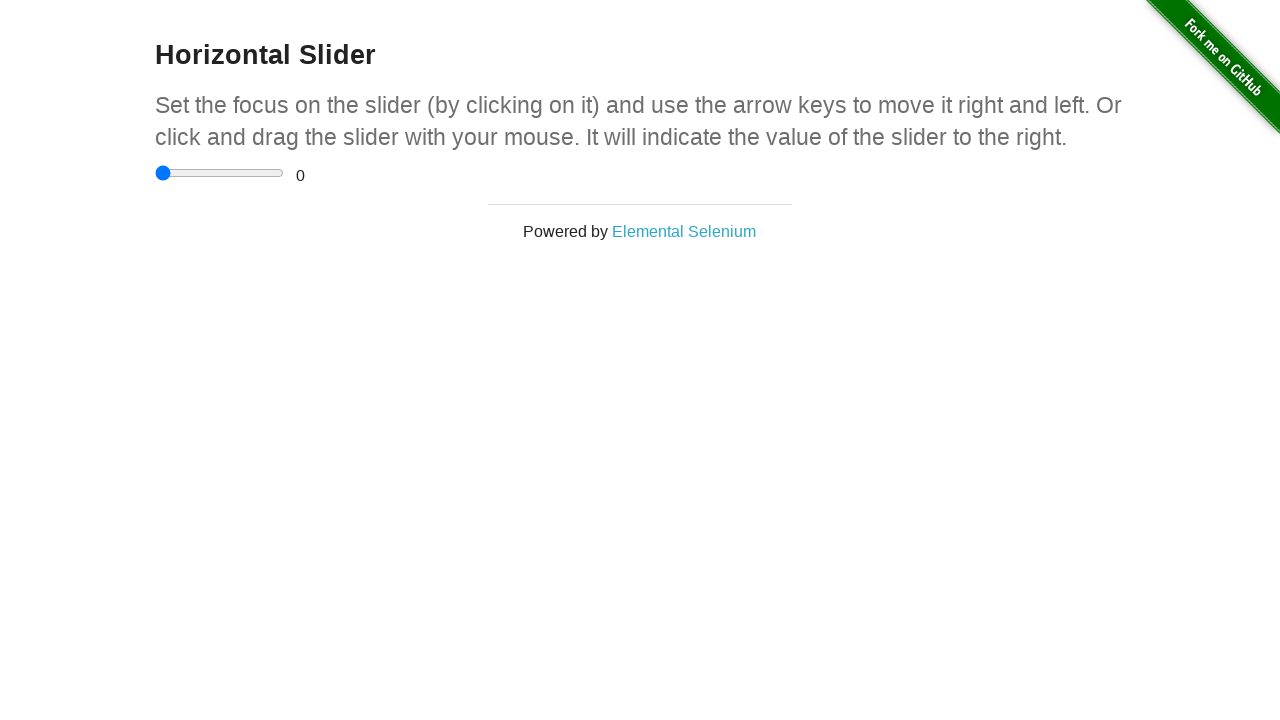

Moved mouse to center of slider at (220, 173)
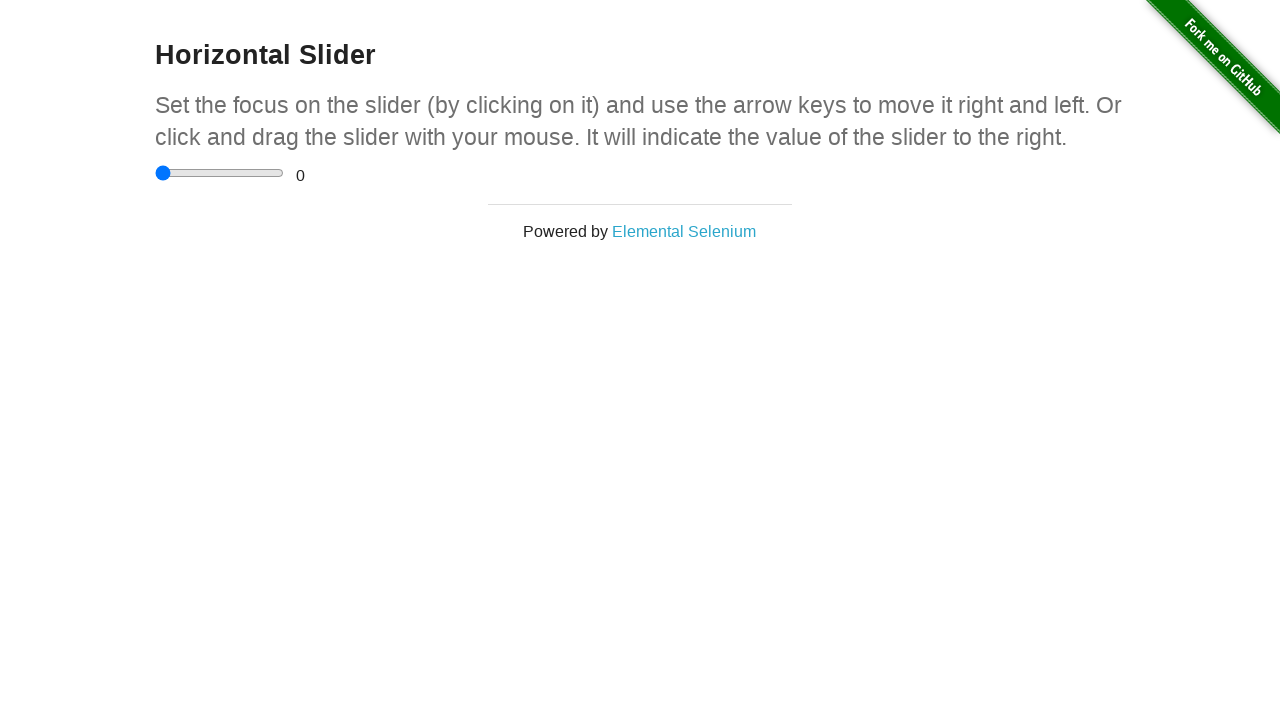

Pressed down mouse button on slider at (220, 173)
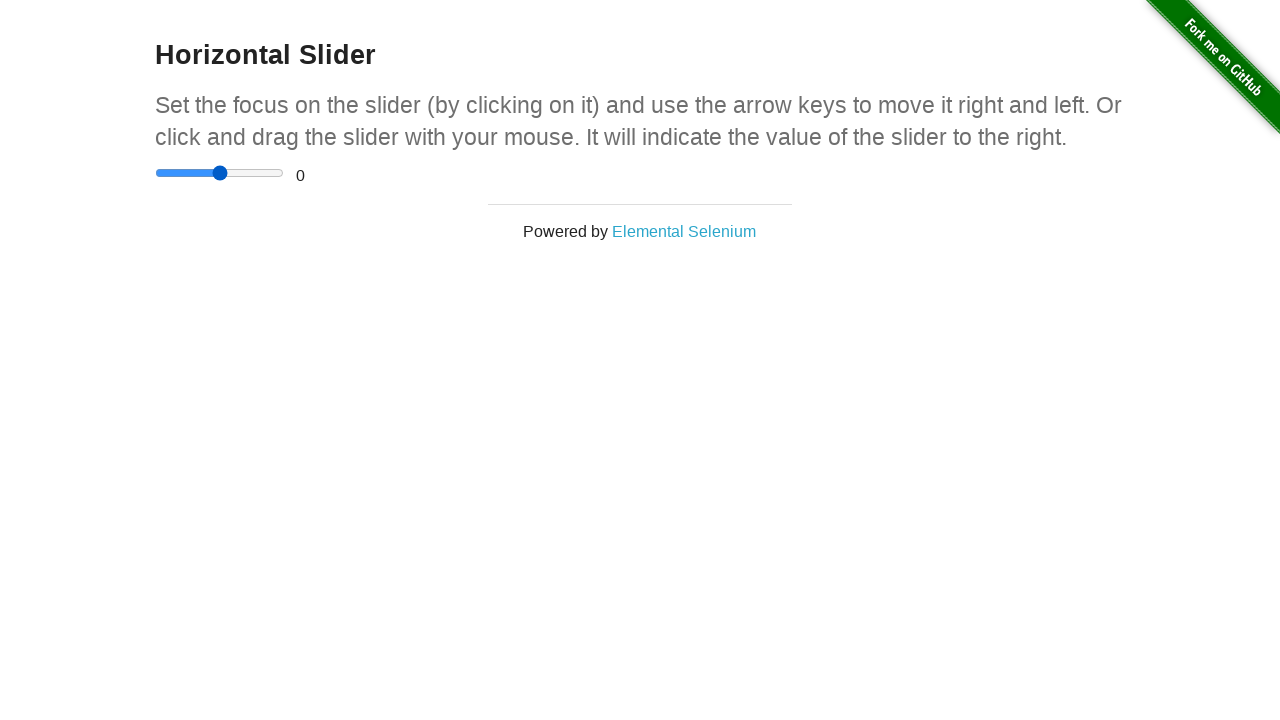

Dragged slider pointer to the right edge at (284, 173)
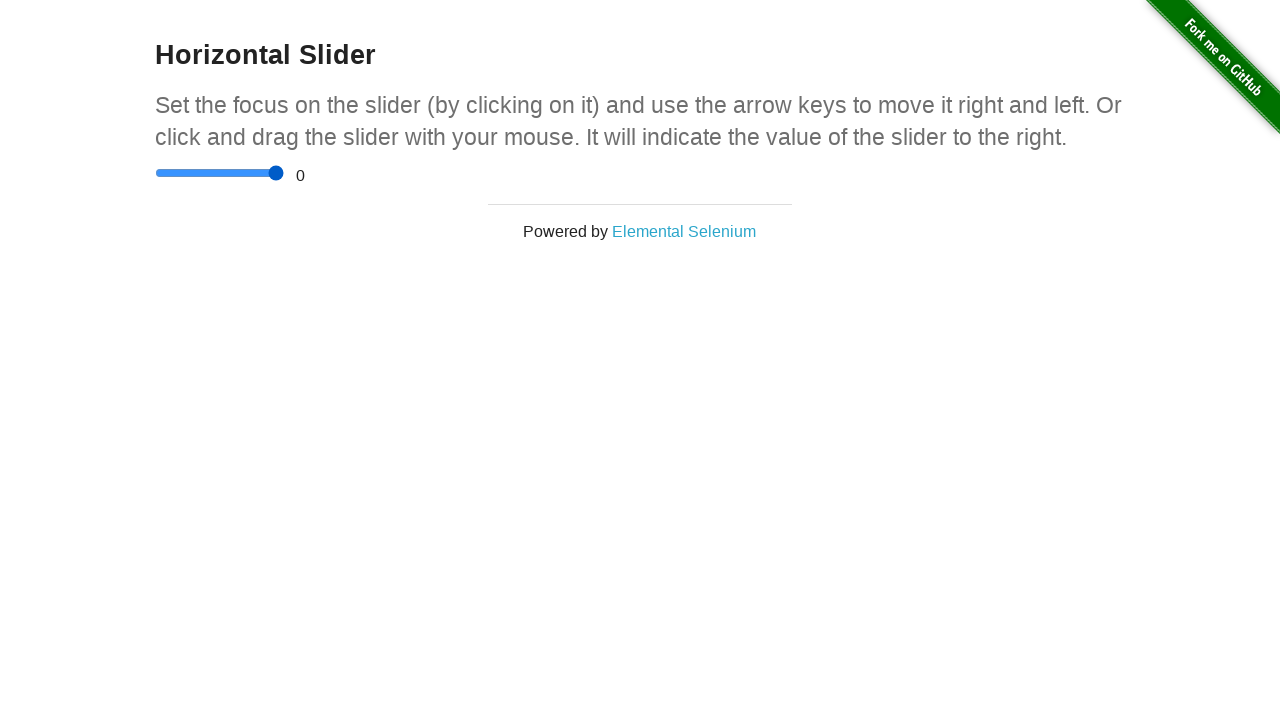

Released mouse button, slider drag completed at (284, 173)
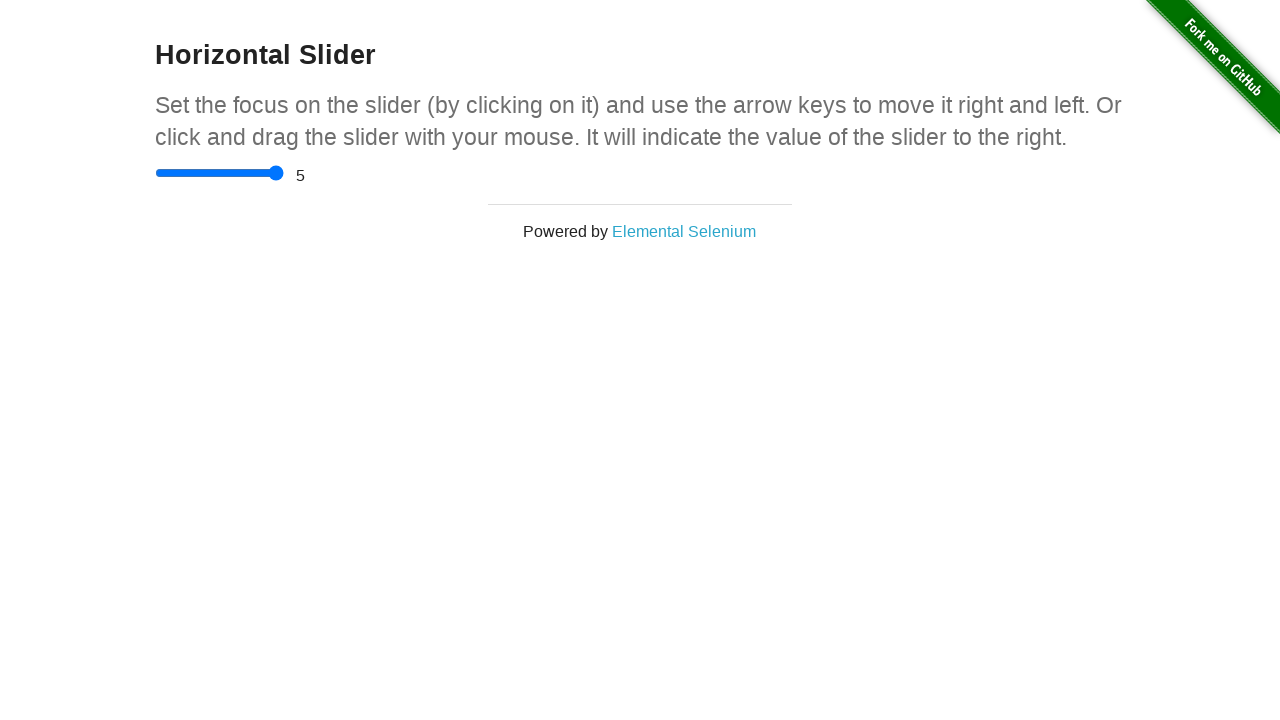

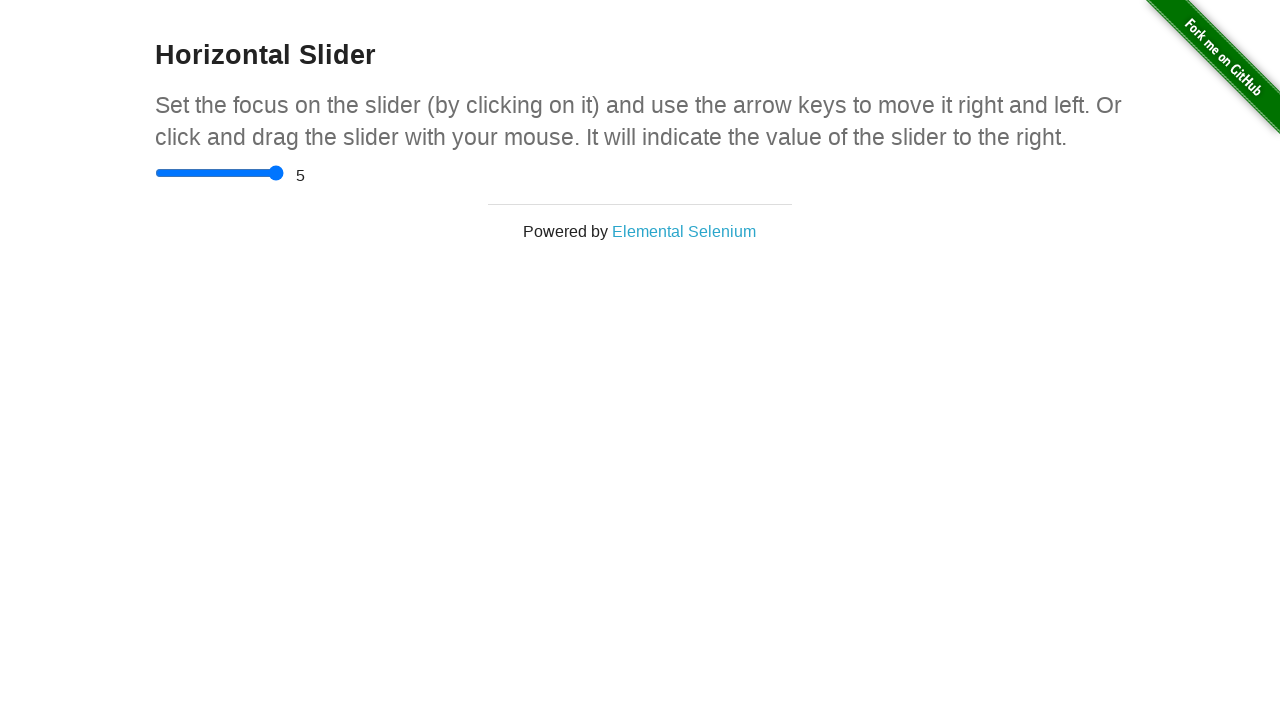